Tests an e-commerce vegetable shopping flow by searching for products containing "ber", adding them to cart, proceeding to checkout, applying a promo code, and verifying the discount is applied and totals are calculated correctly.

Starting URL: https://rahulshettyacademy.com/seleniumPractise/#/

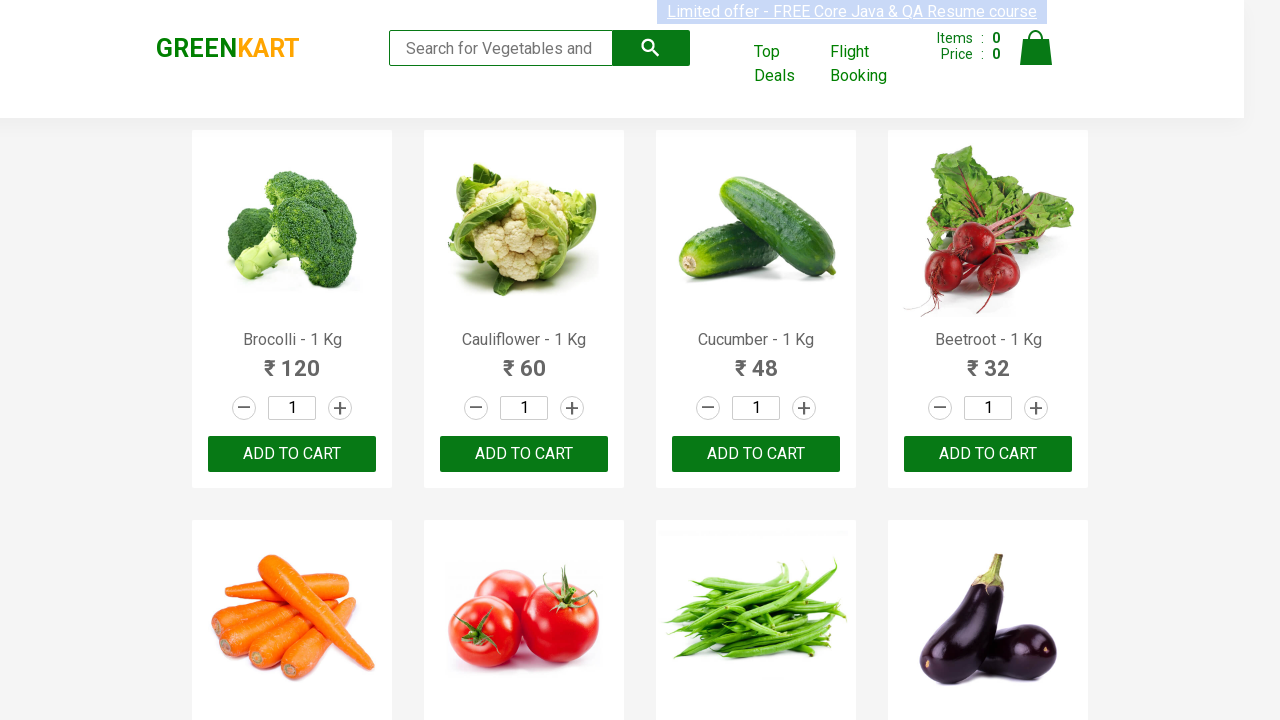

Filled search field with 'ber' to find vegetable products on input.search-keyword
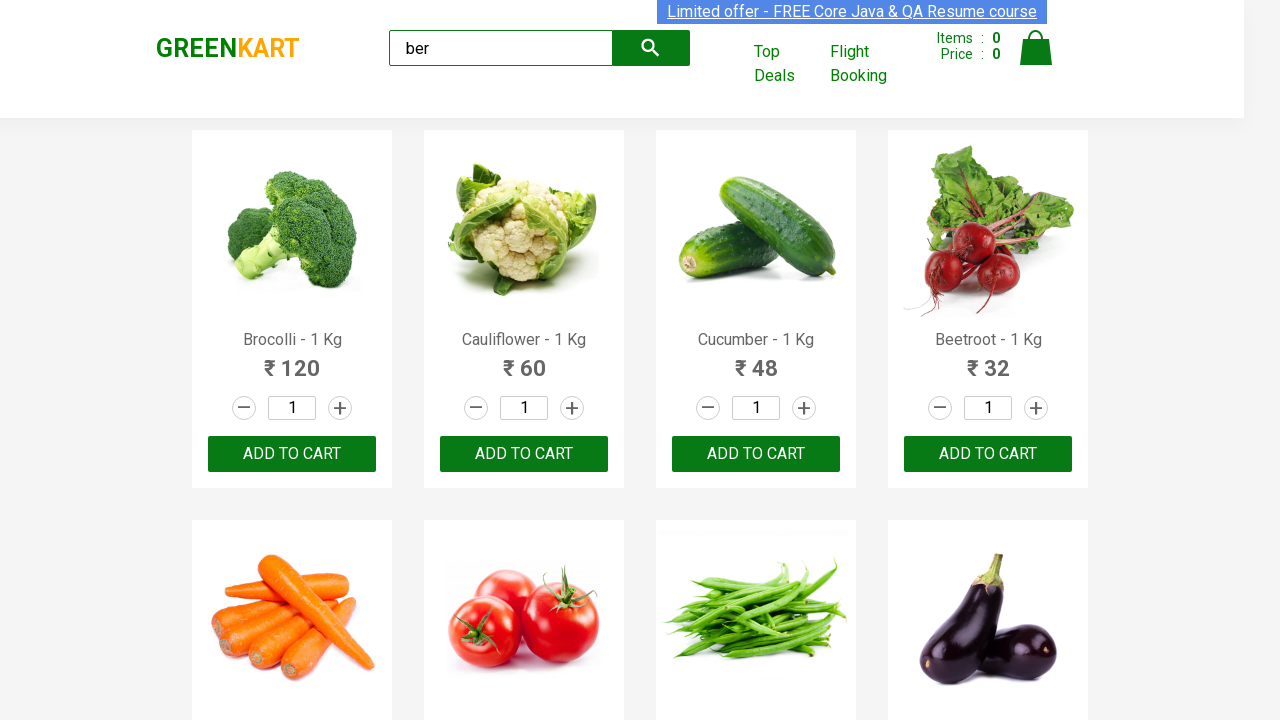

Waited for search results to load
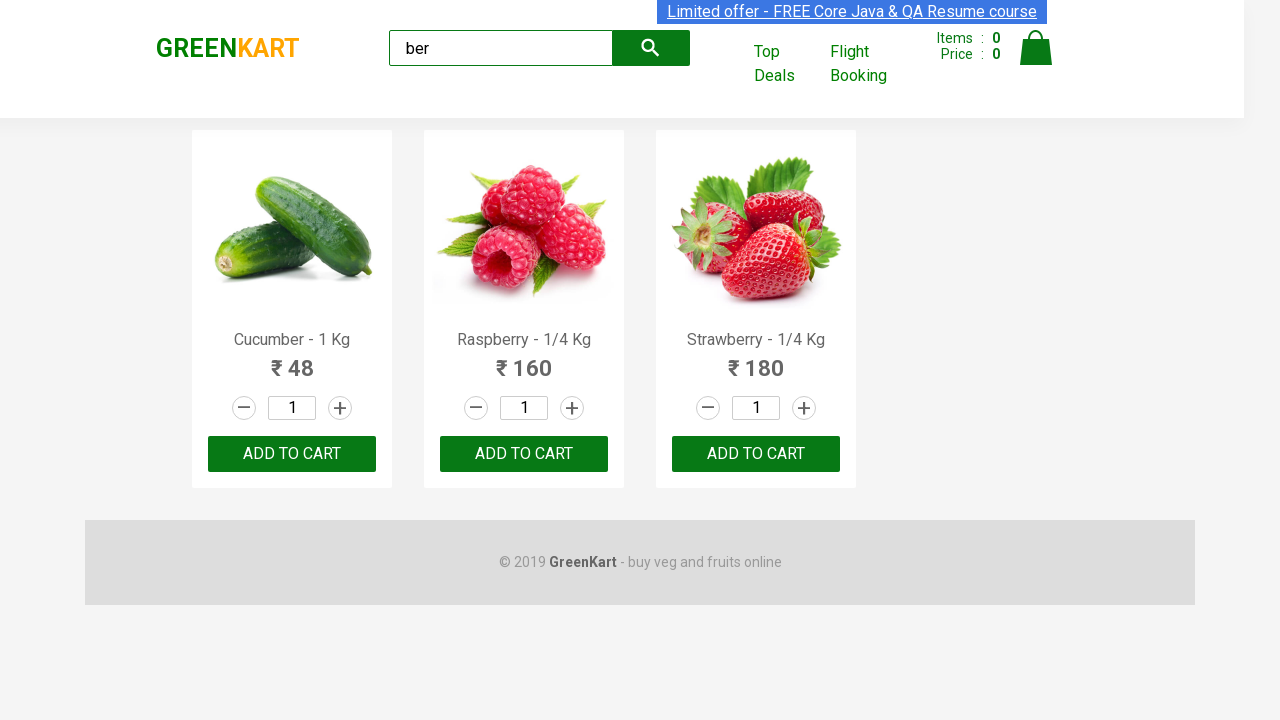

Located all 'Add to Cart' buttons for search results
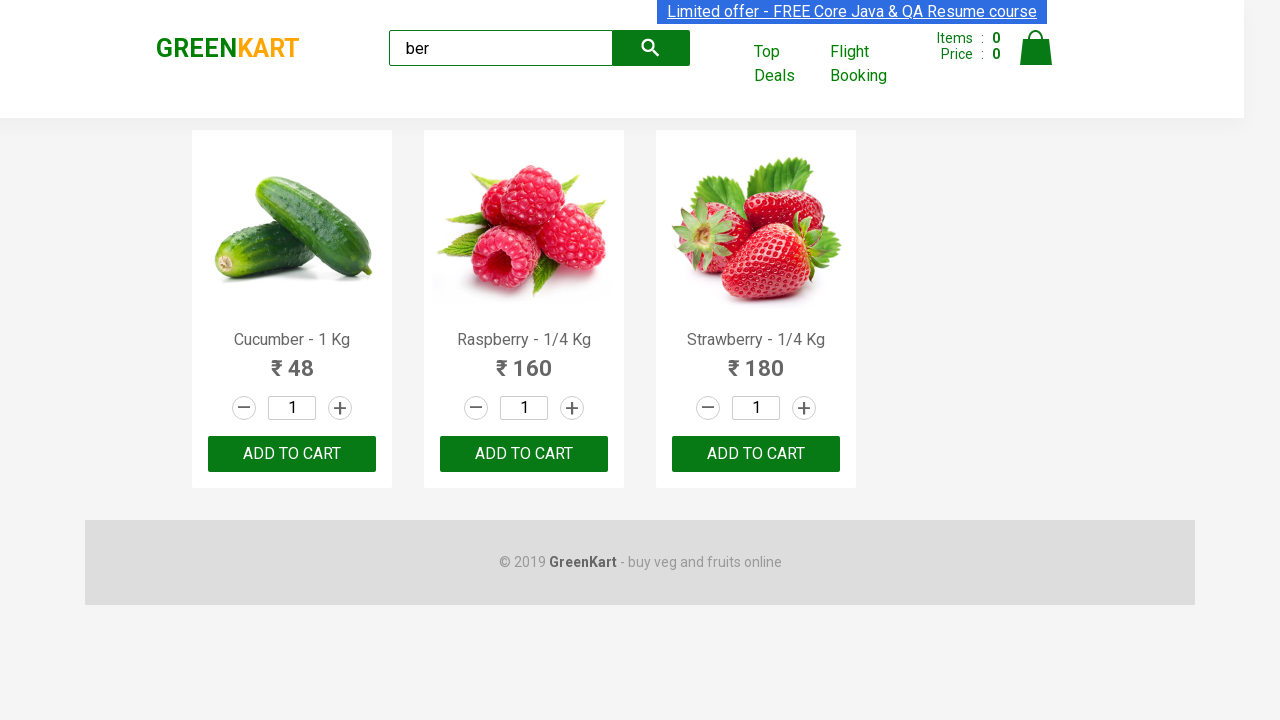

Found 3 products containing 'ber'
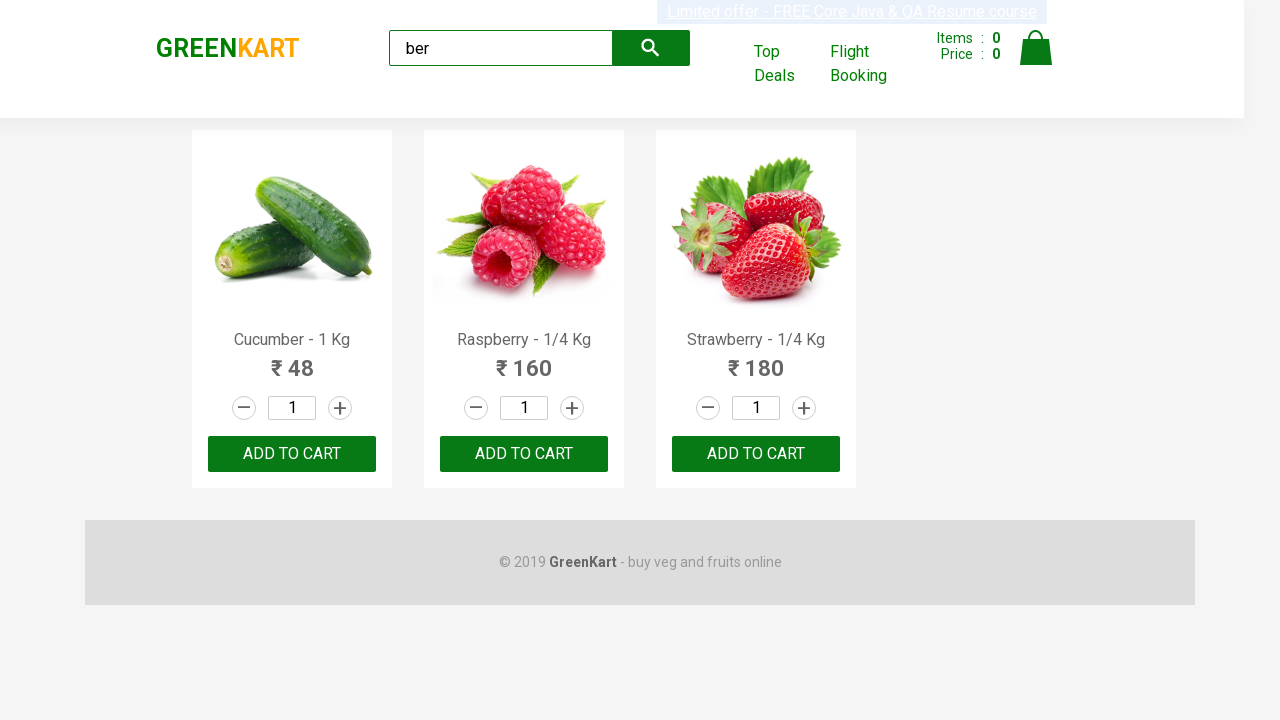

Clicked 'Add to Cart' button for product 1 at (292, 454) on xpath=//div[@class='product-action']/button >> nth=0
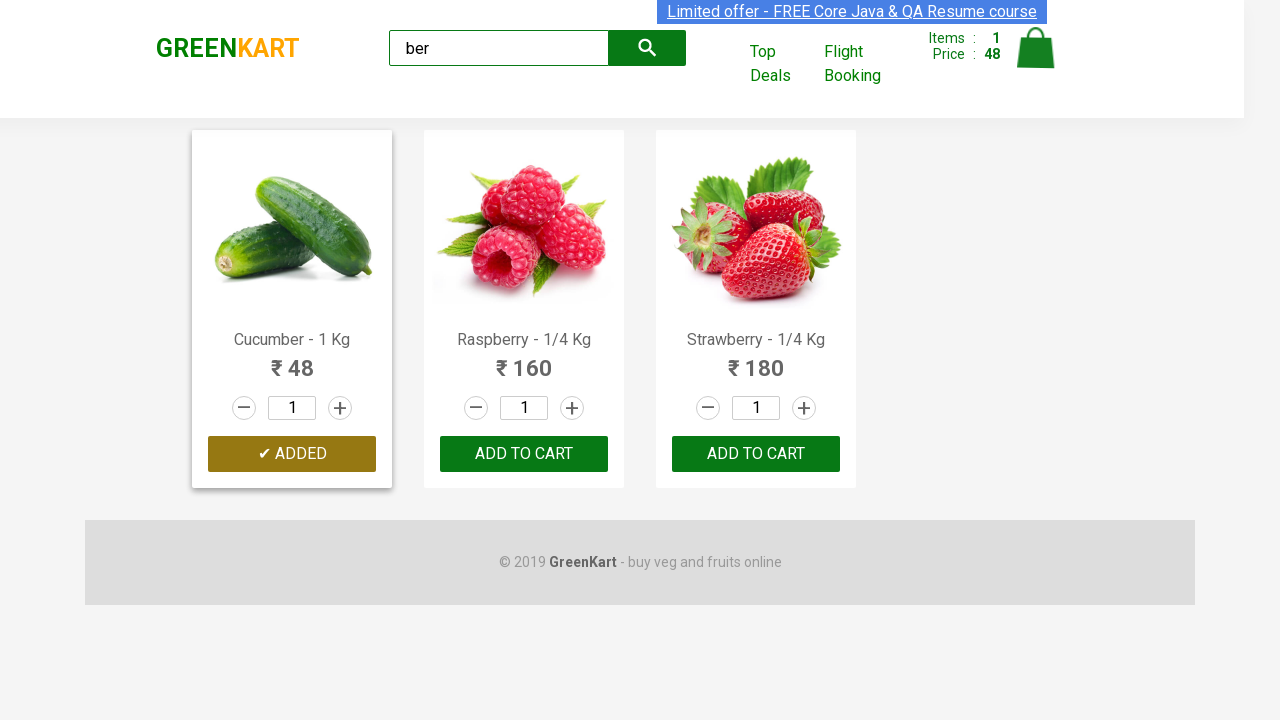

Clicked 'Add to Cart' button for product 2 at (524, 454) on xpath=//div[@class='product-action']/button >> nth=1
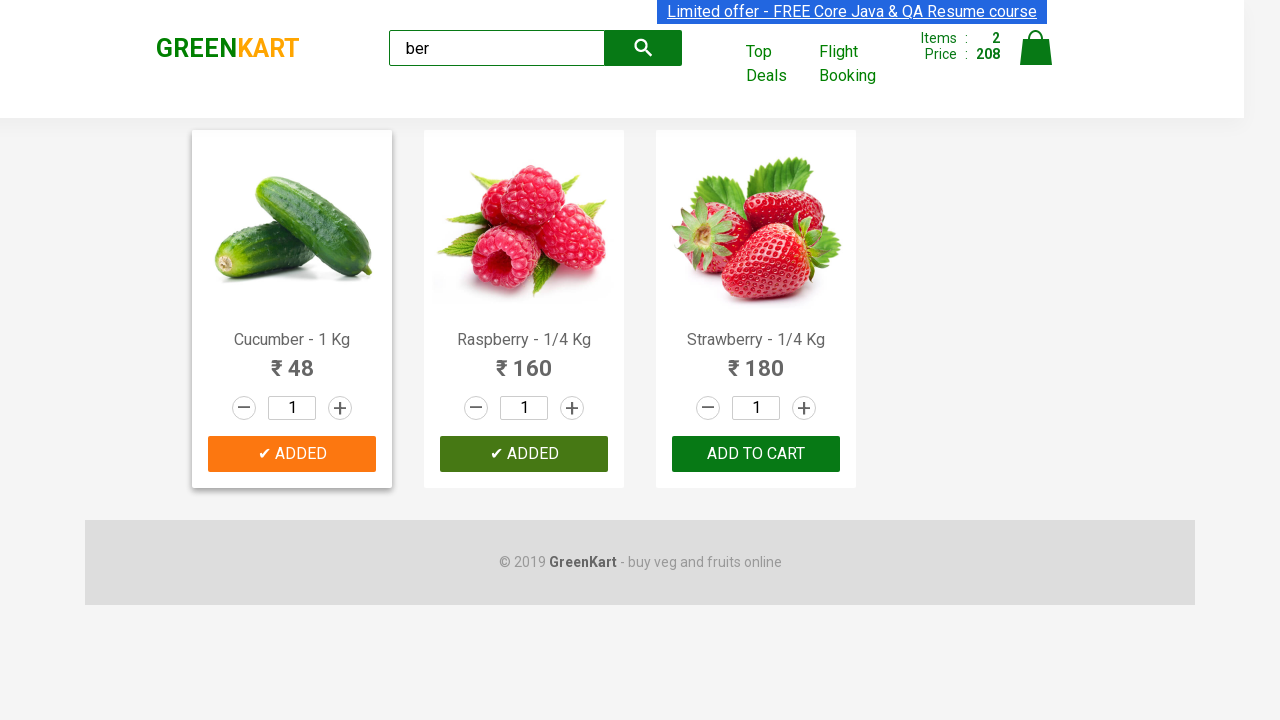

Clicked 'Add to Cart' button for product 3 at (756, 454) on xpath=//div[@class='product-action']/button >> nth=2
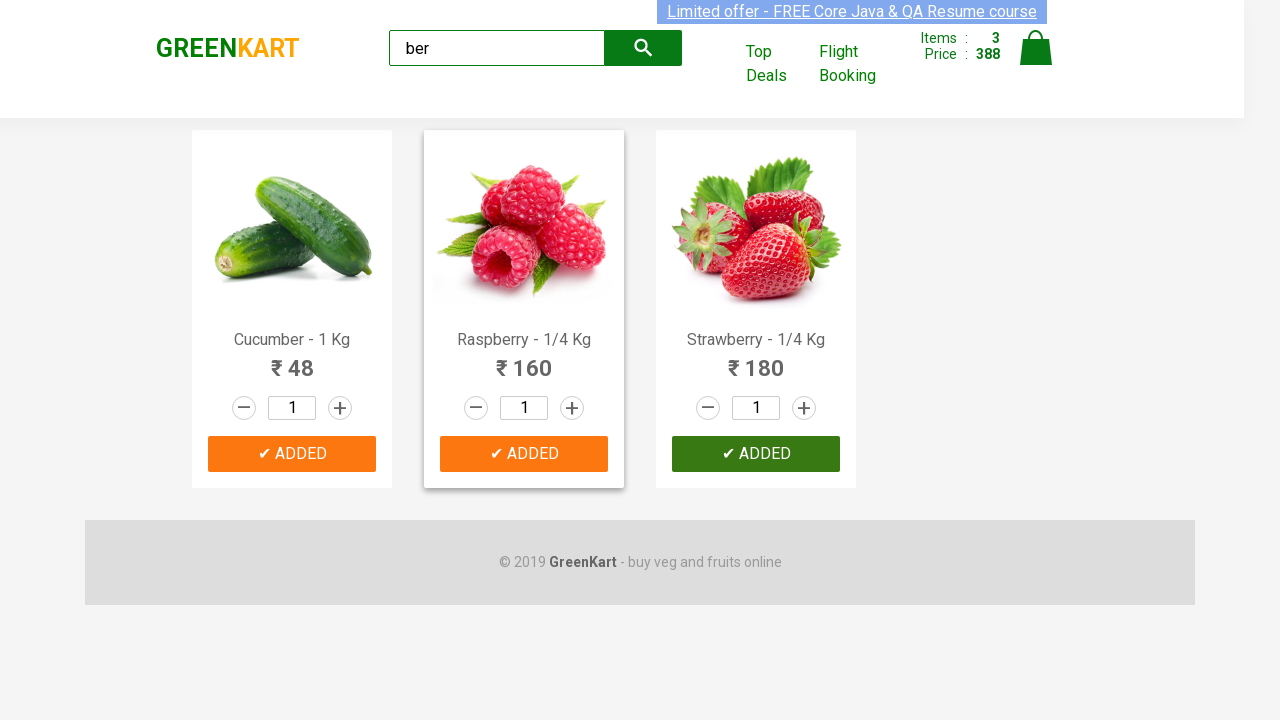

Clicked on cart icon to view shopping cart at (1036, 48) on img[alt='Cart']
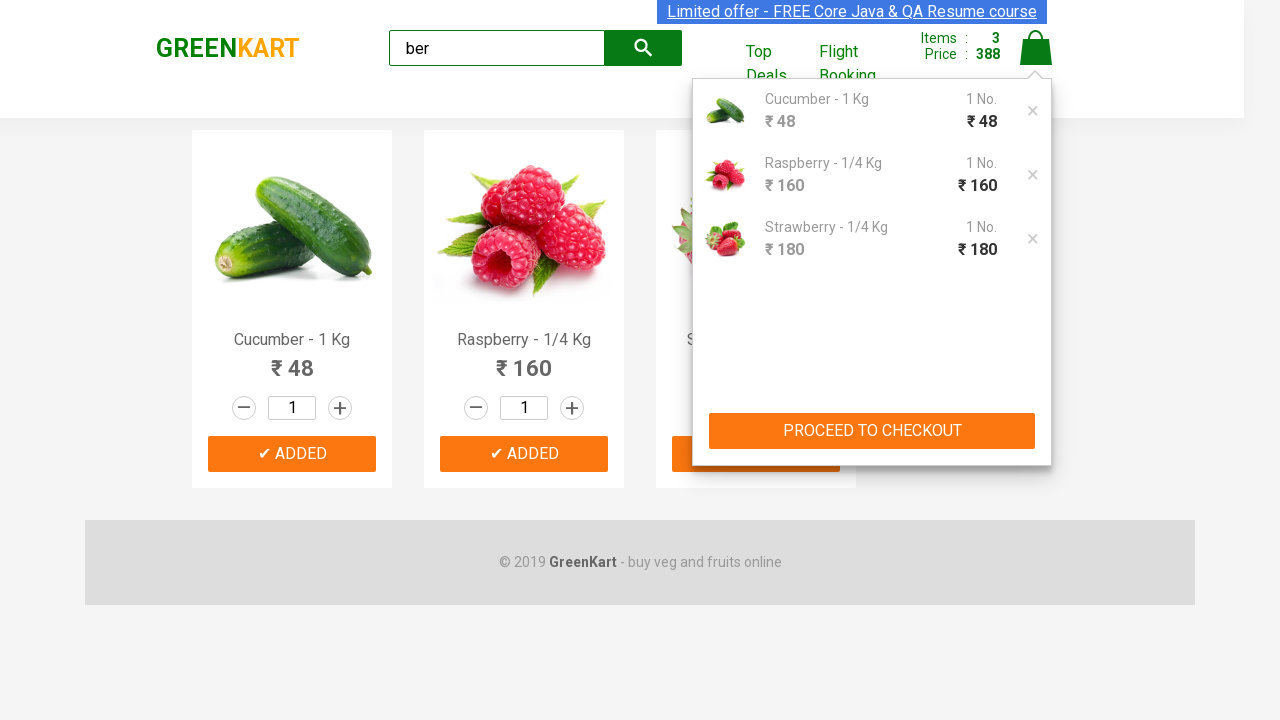

Clicked 'PROCEED TO CHECKOUT' button at (872, 431) on xpath=//button[text()='PROCEED TO CHECKOUT']
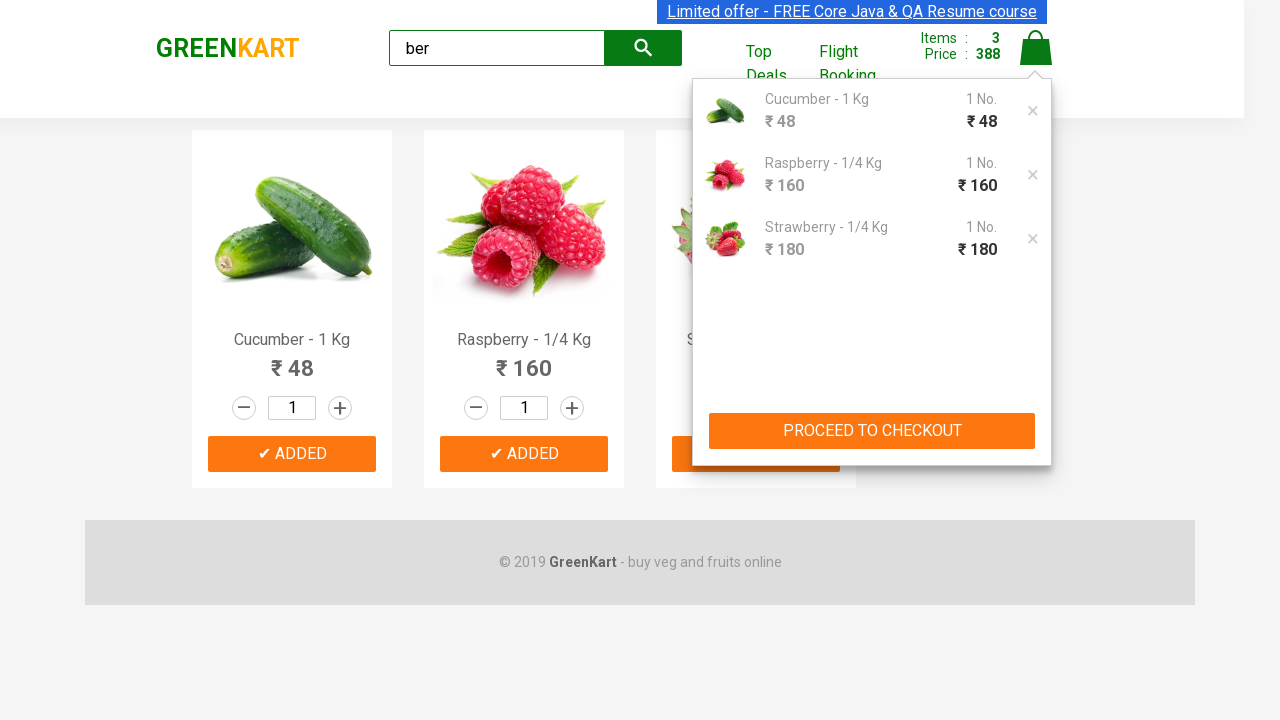

Promo code input field became available on checkout page
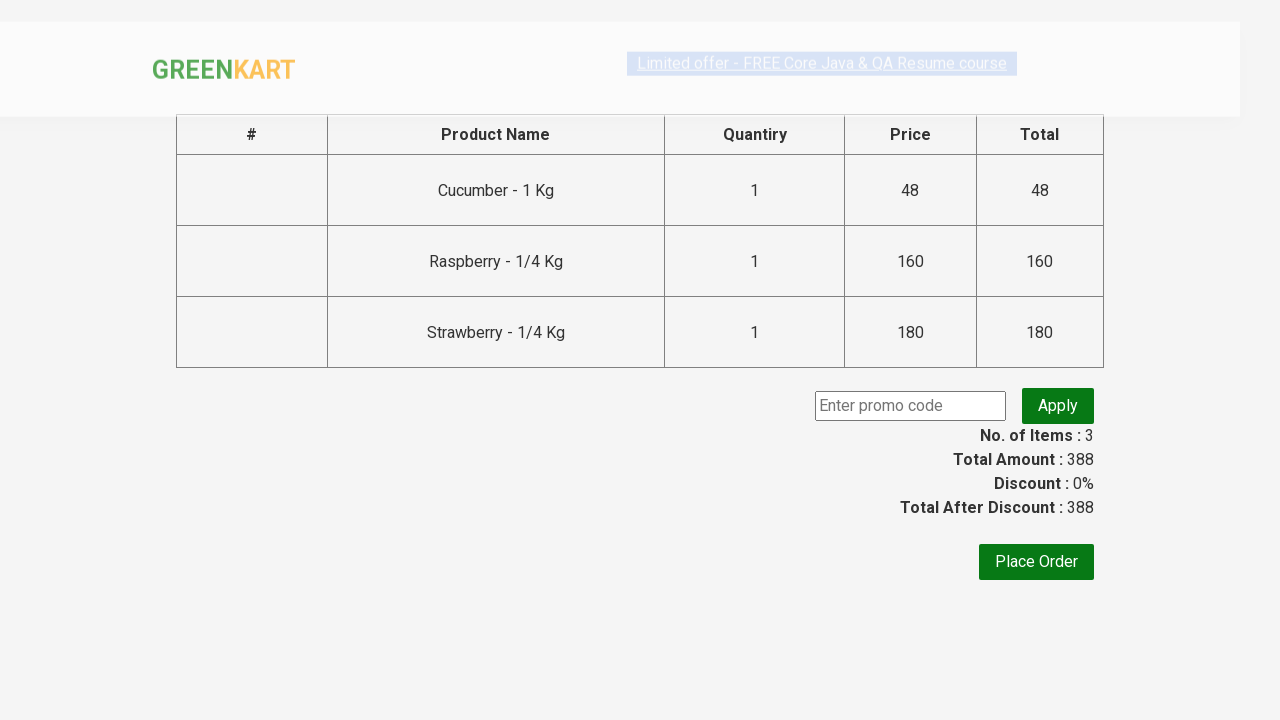

Entered promo code 'rahulshettyacademy' on .promoCode
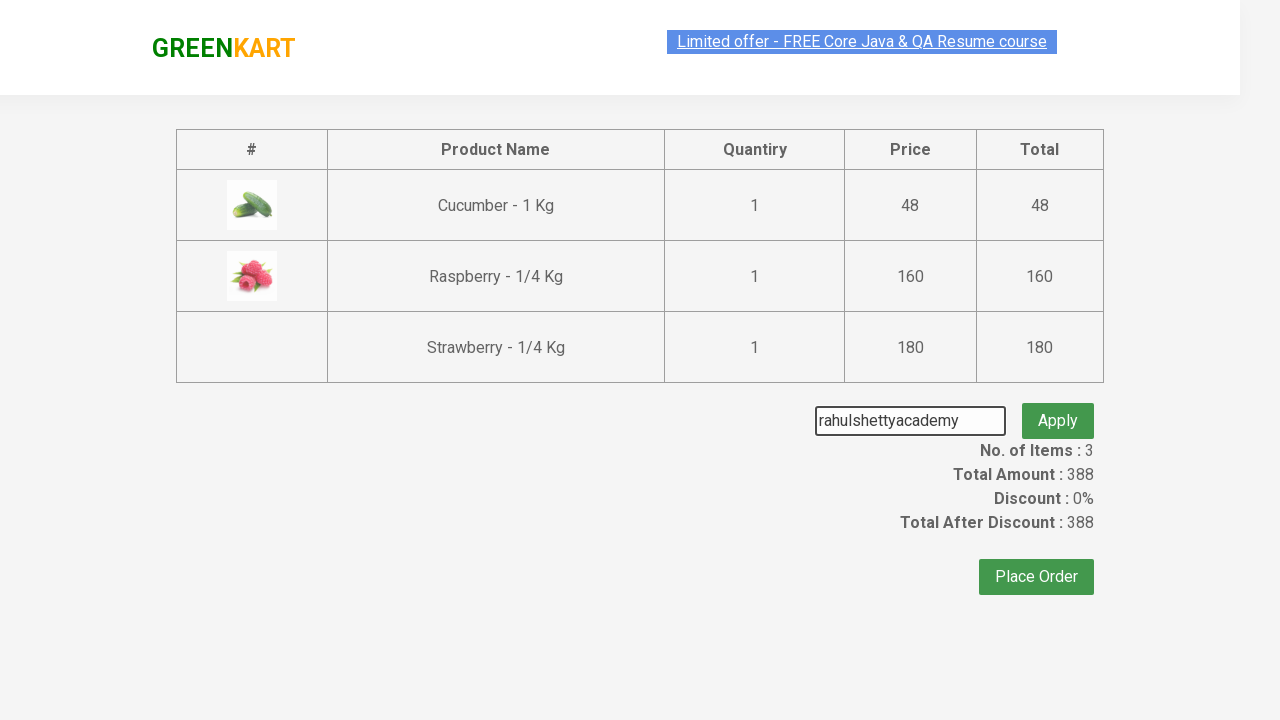

Clicked button to apply promo code at (1058, 406) on .promoBtn
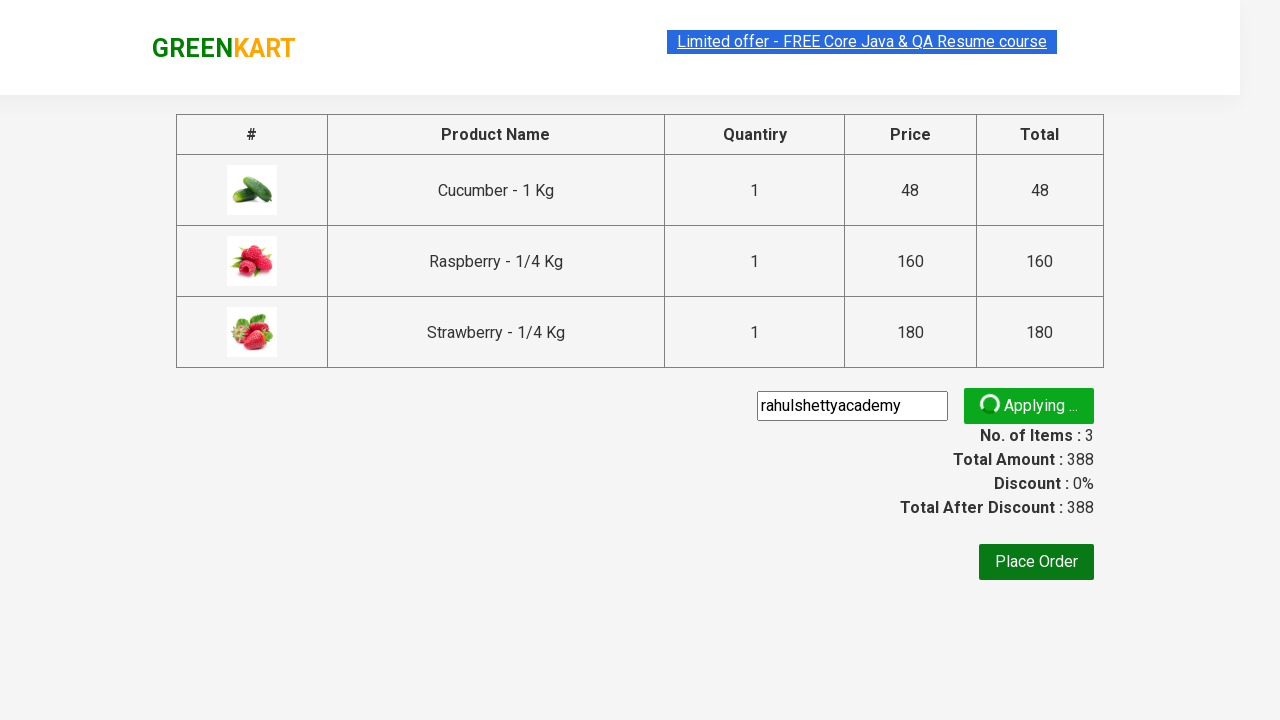

Promo discount was successfully applied and confirmed
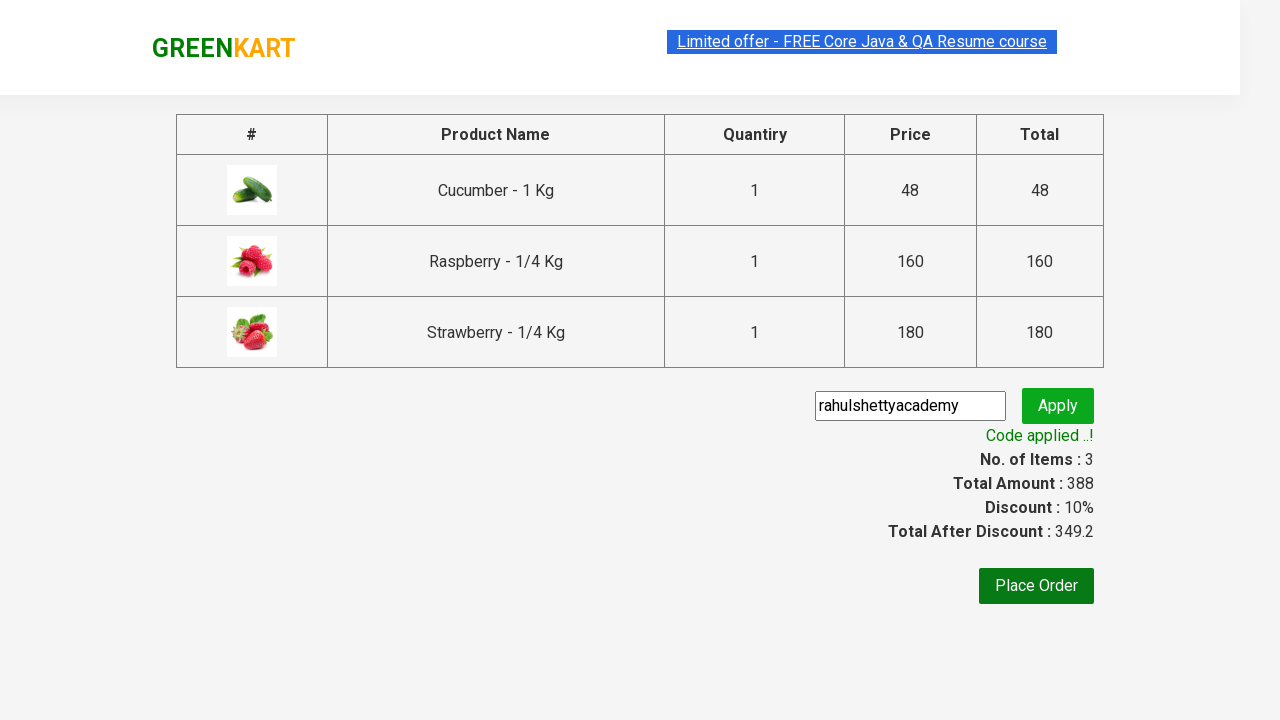

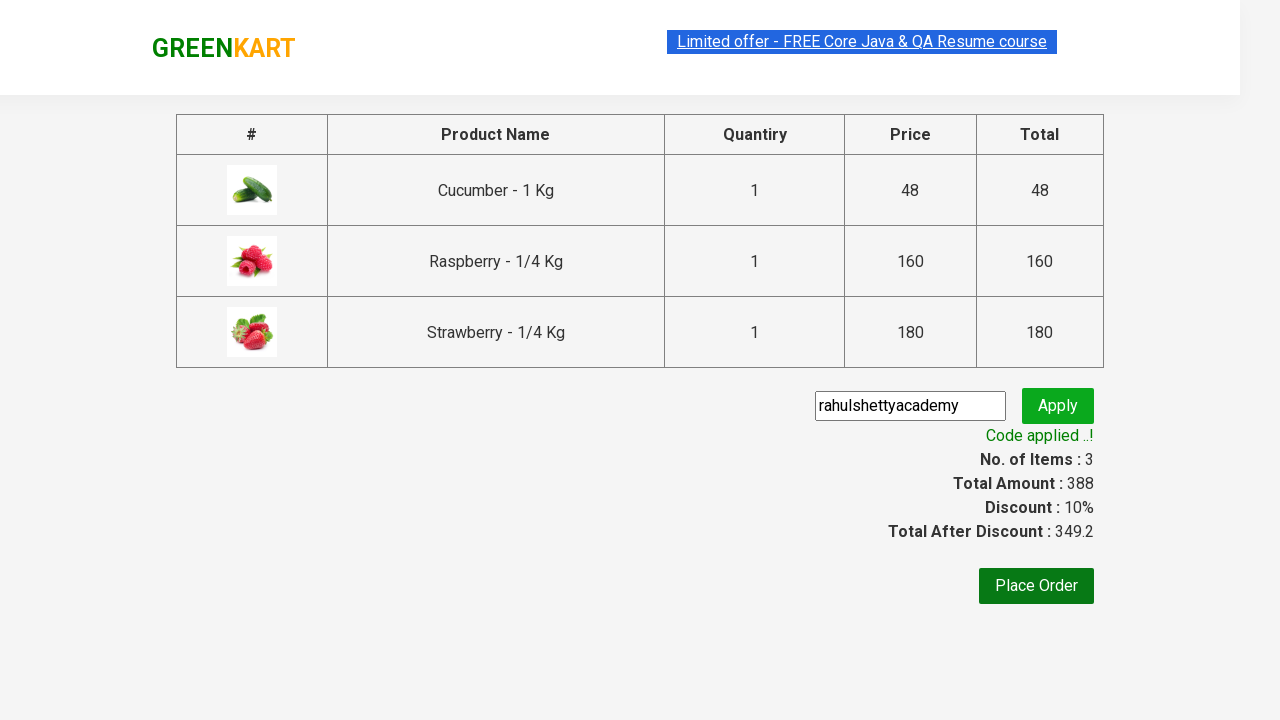